Tests horizontal slider functionality by clicking and dragging the range slider to move it by a specified offset (40 pixels to the right).

Starting URL: http://the-internet.herokuapp.com/horizontal_slider

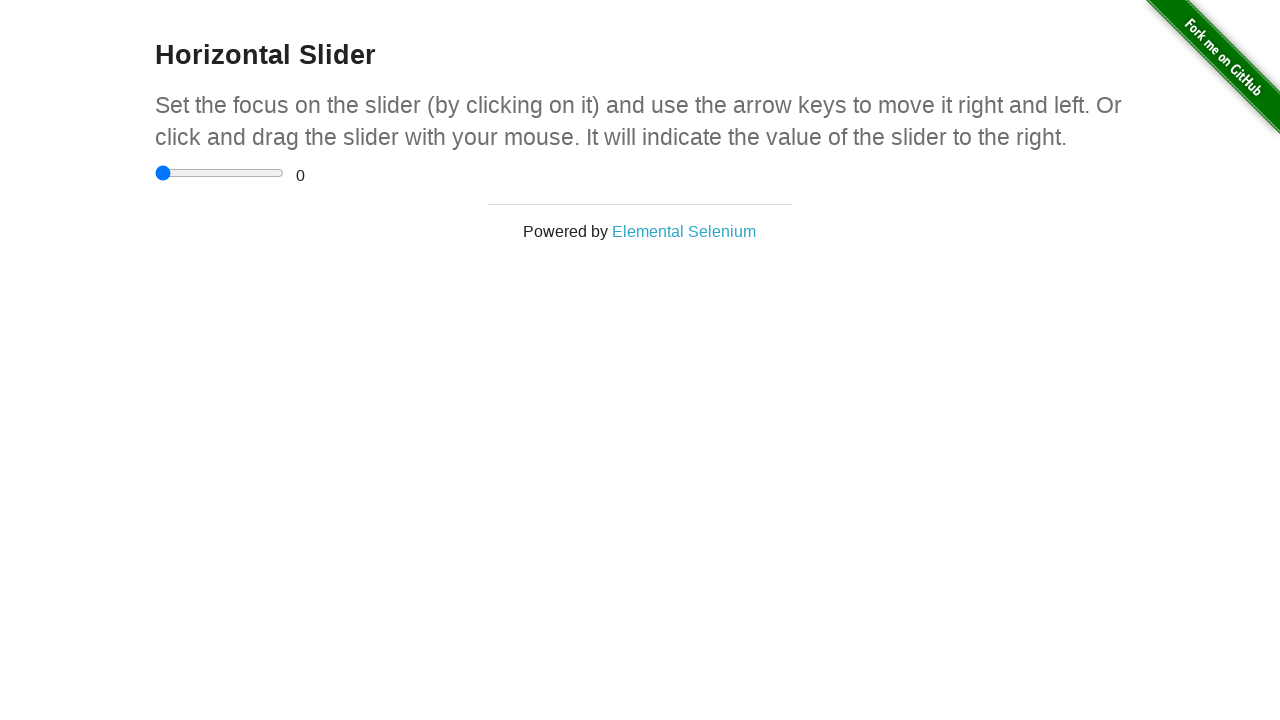

Located the range slider element
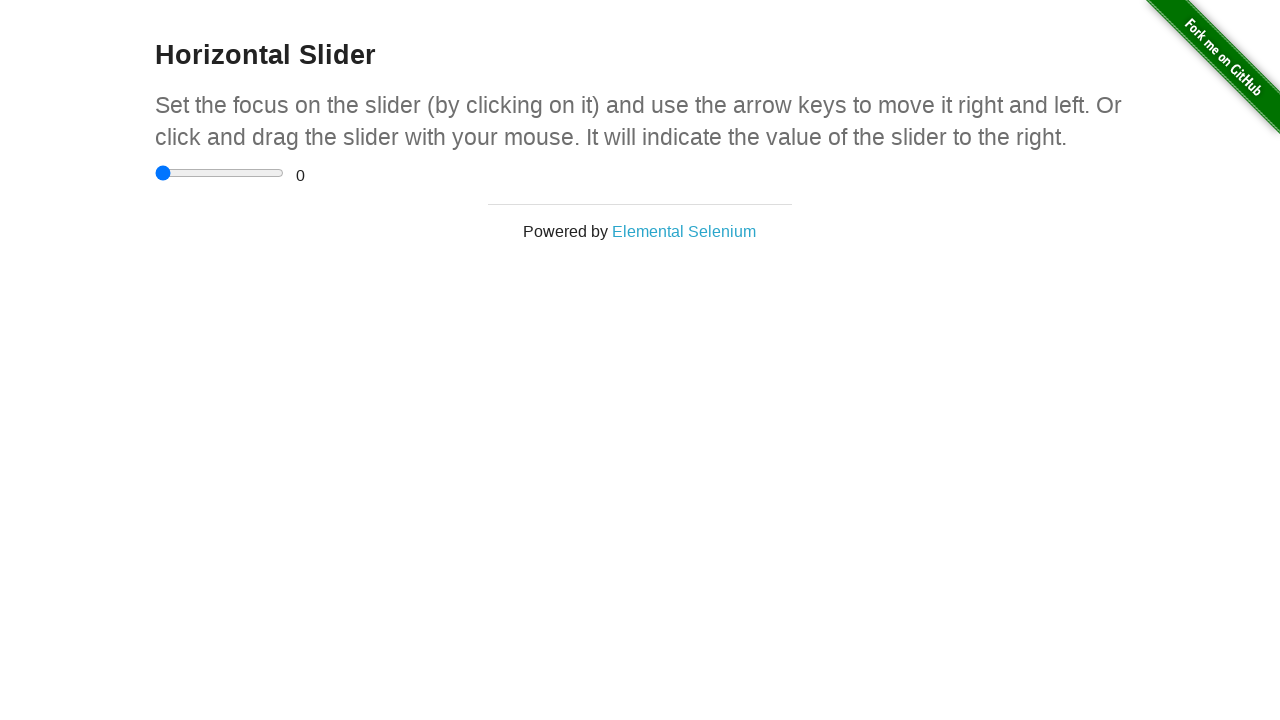

Verified range slider is visible
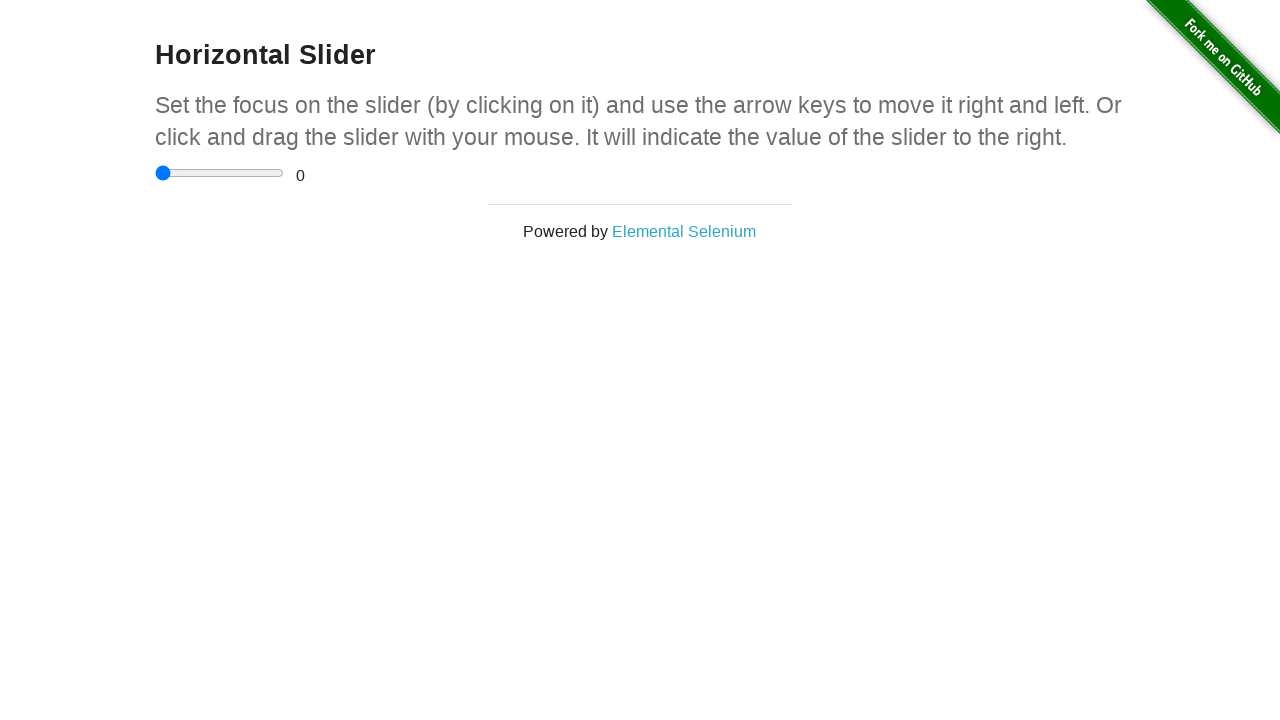

Retrieved bounding box coordinates of the slider
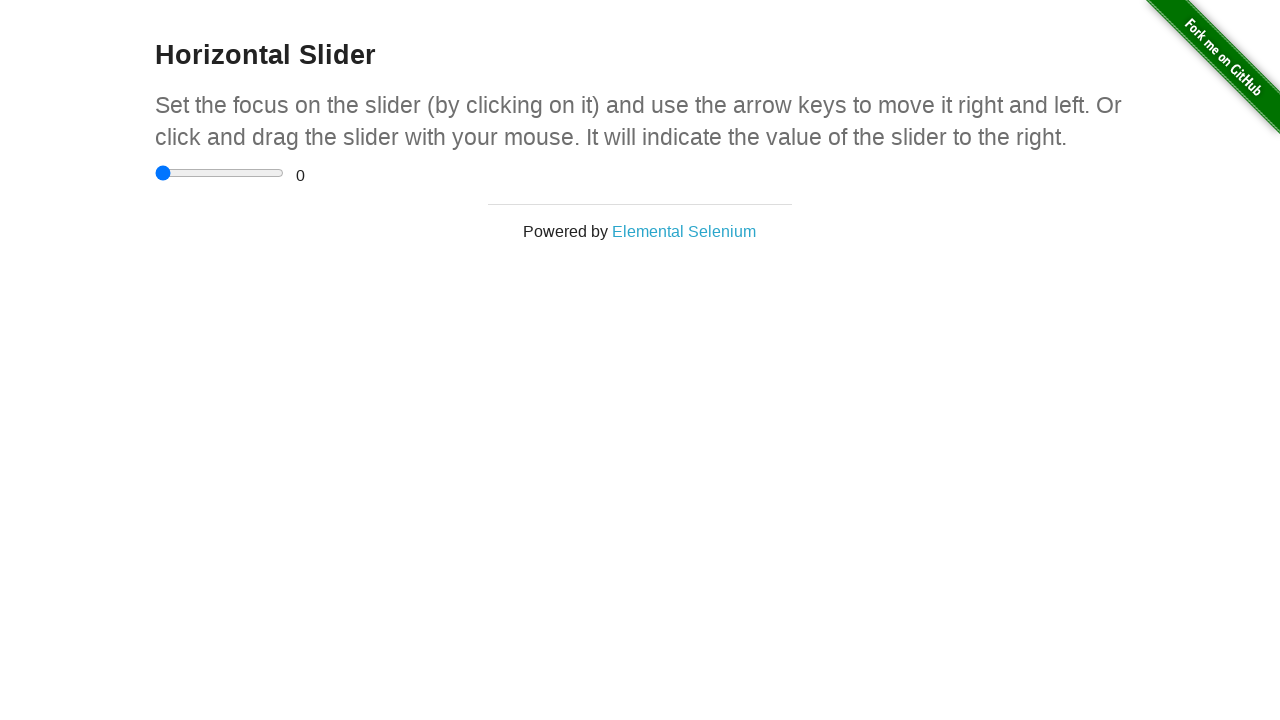

Moved mouse to center of the slider at (220, 173)
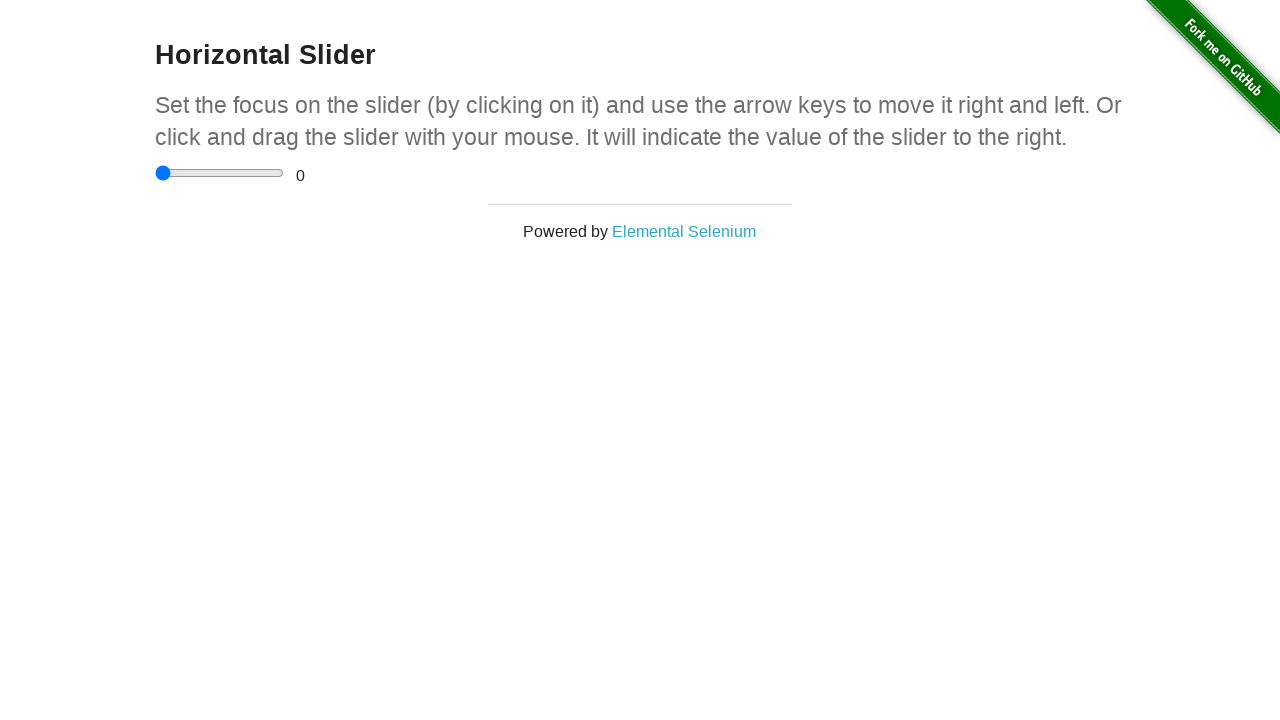

Pressed down the mouse button at (220, 173)
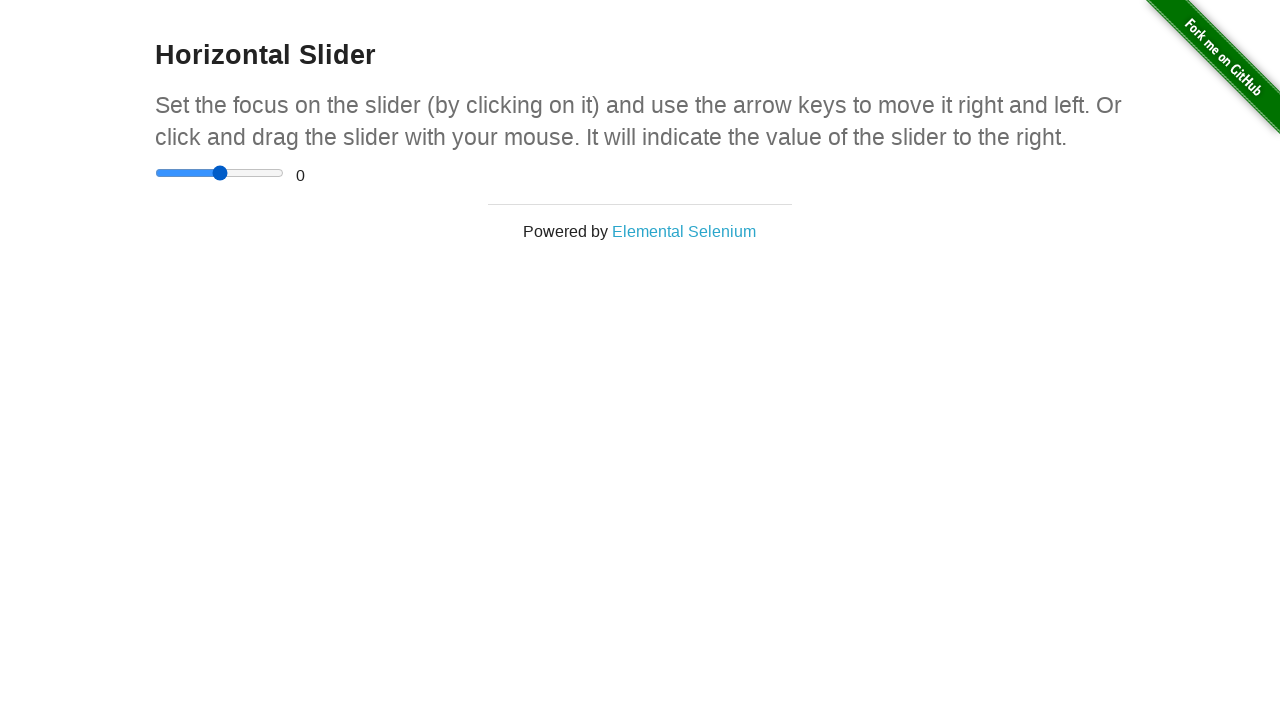

Dragged slider 40 pixels to the right at (260, 173)
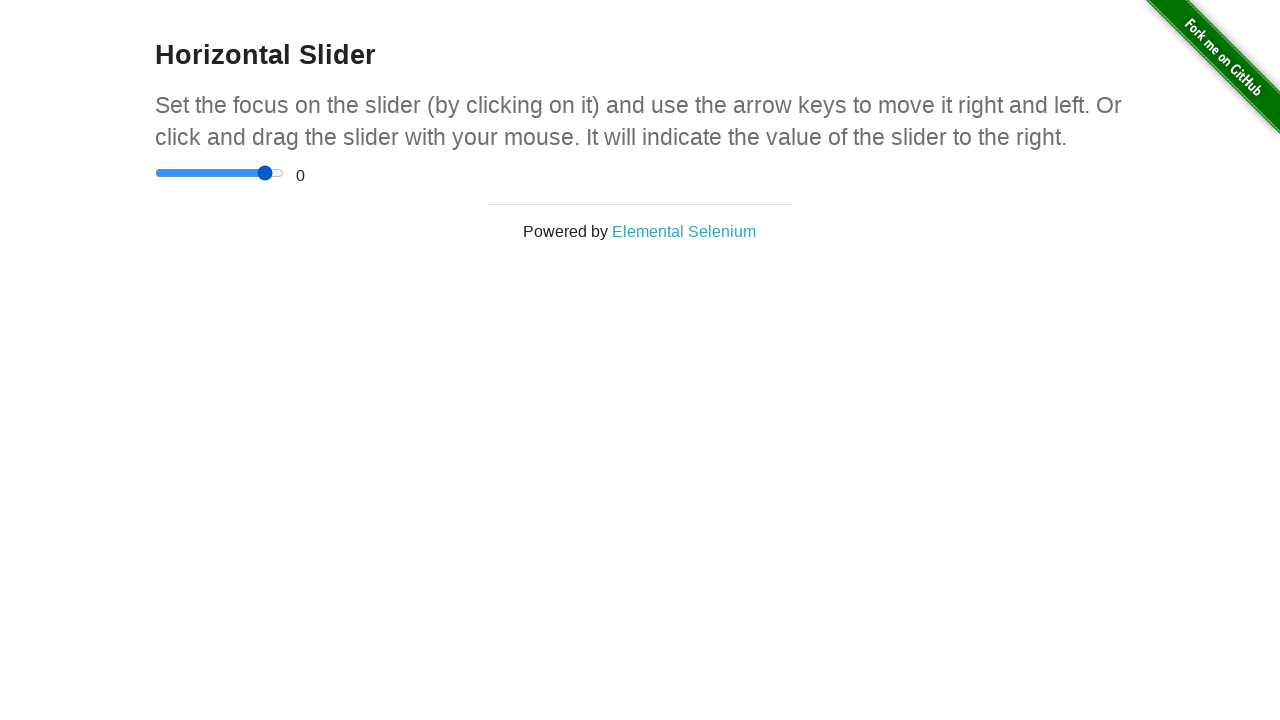

Released the mouse button to complete slider drag at (260, 173)
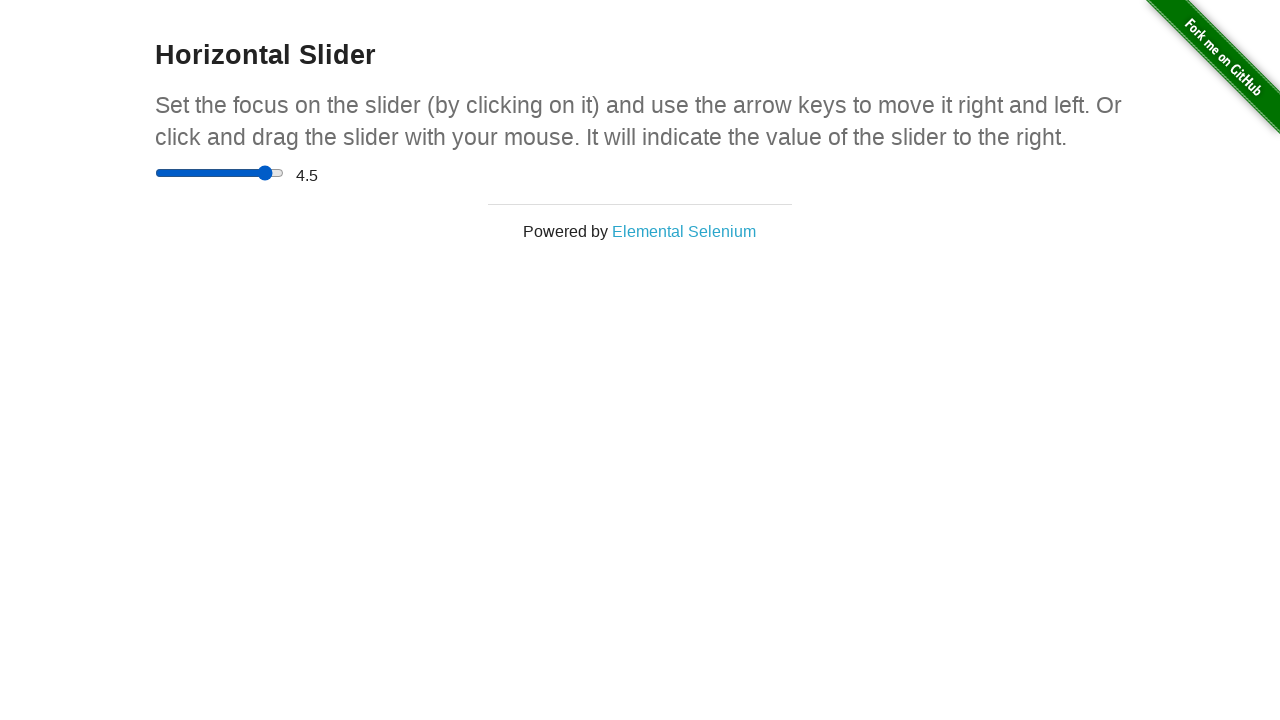

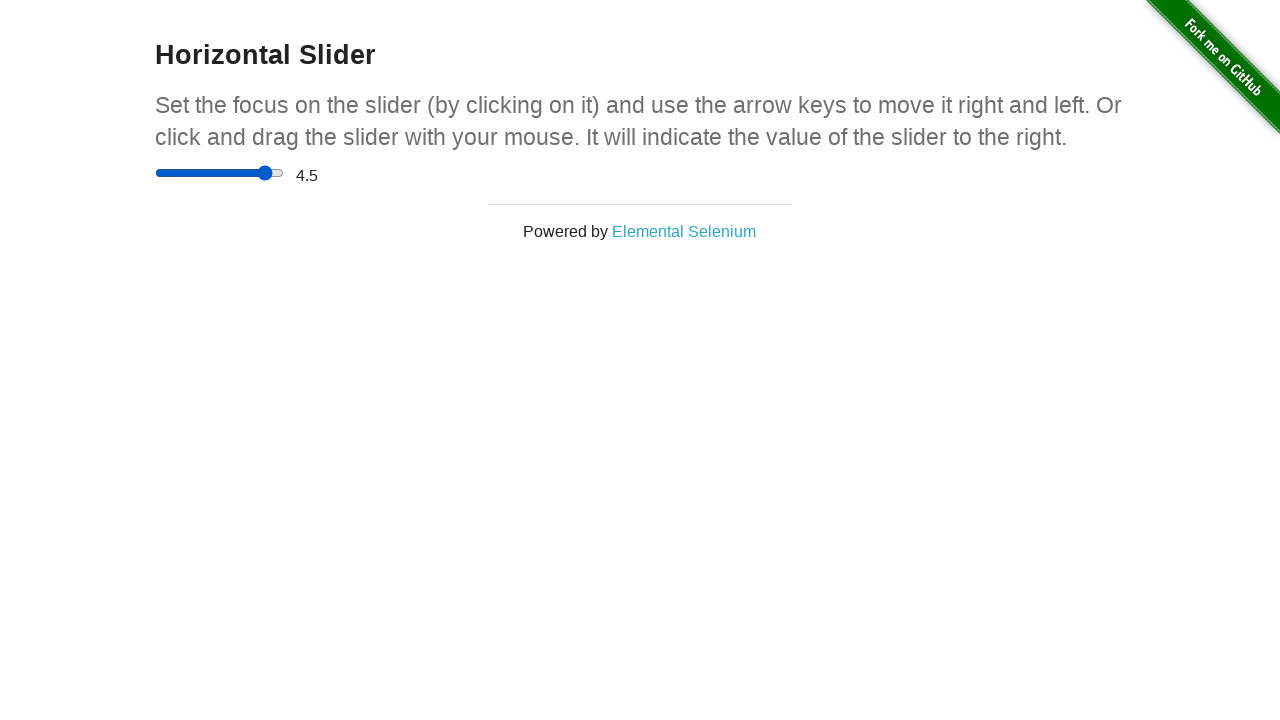